Tests iframe handling by switching between frames and reading content from them

Starting URL: https://demoqa.com

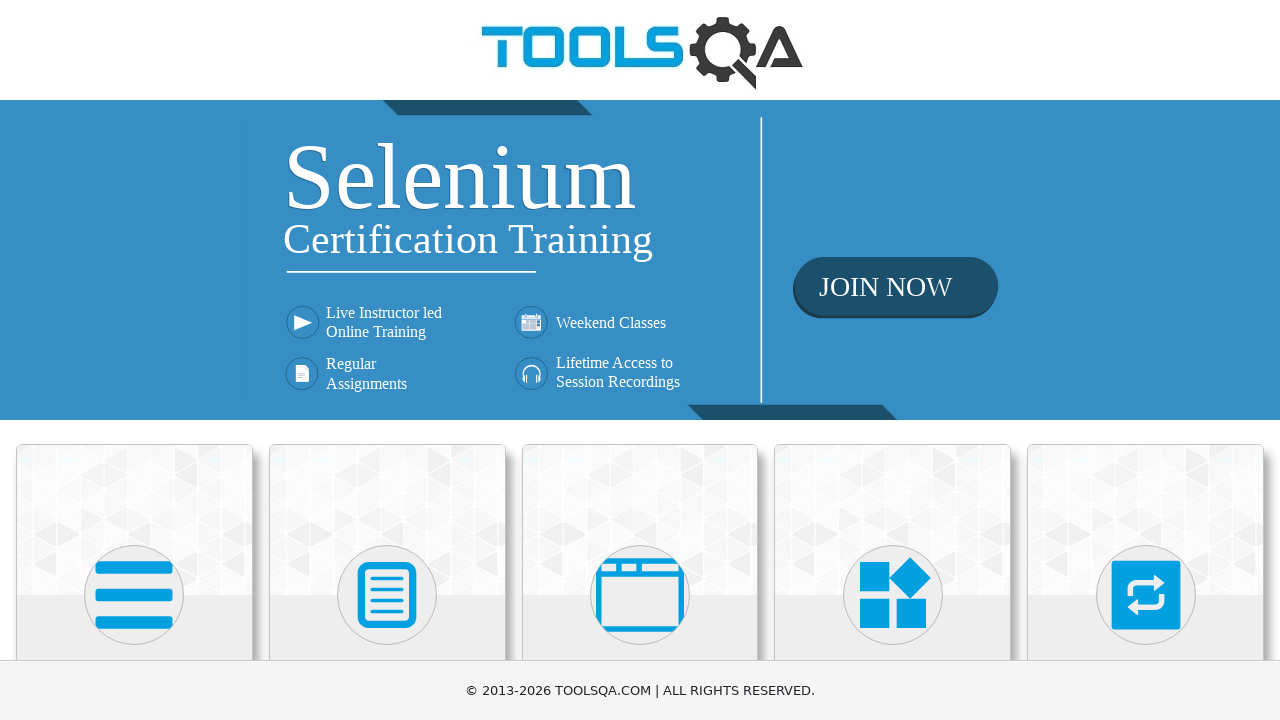

Clicked on 'Alerts, Frame & Windows' category at (640, 360) on xpath=//*[@class='category-cards']//following::div[@class='card-body']//h5[conta
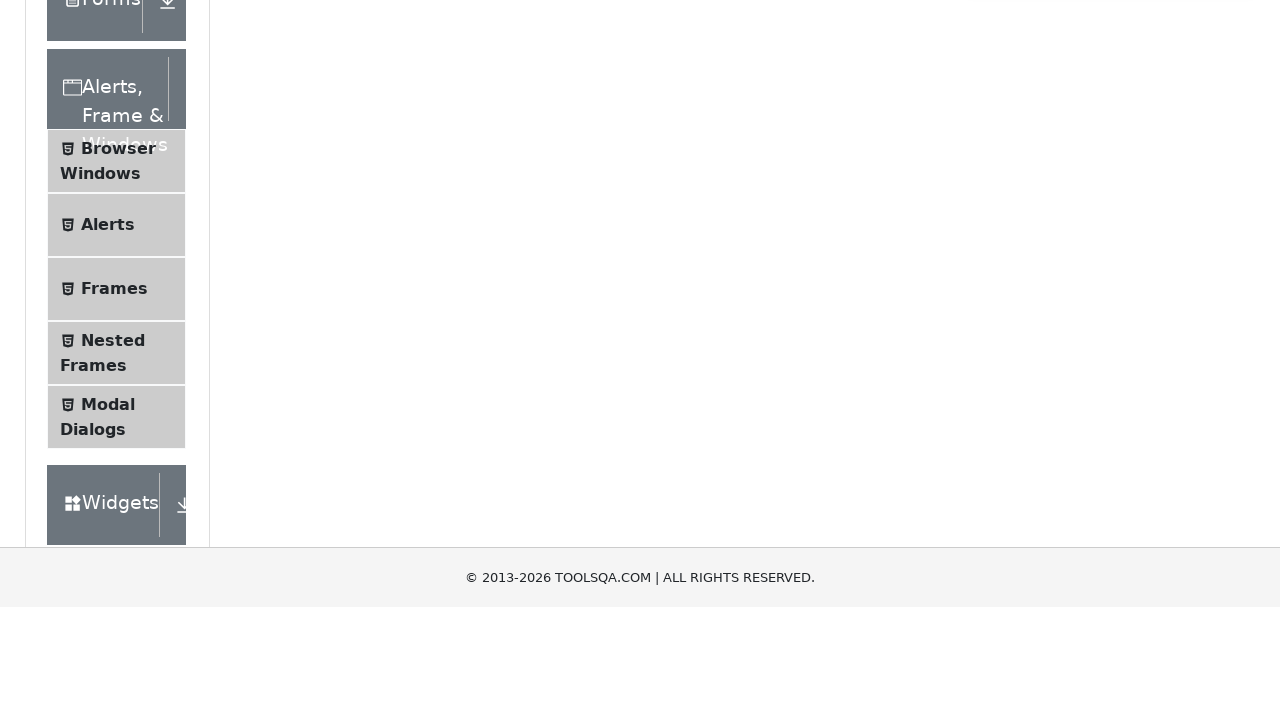

Clicked on 'Frames' menu item in accordion at (114, 565) on xpath=//*[@class='accordion']//div[@class='element-group']//following::span[@cla
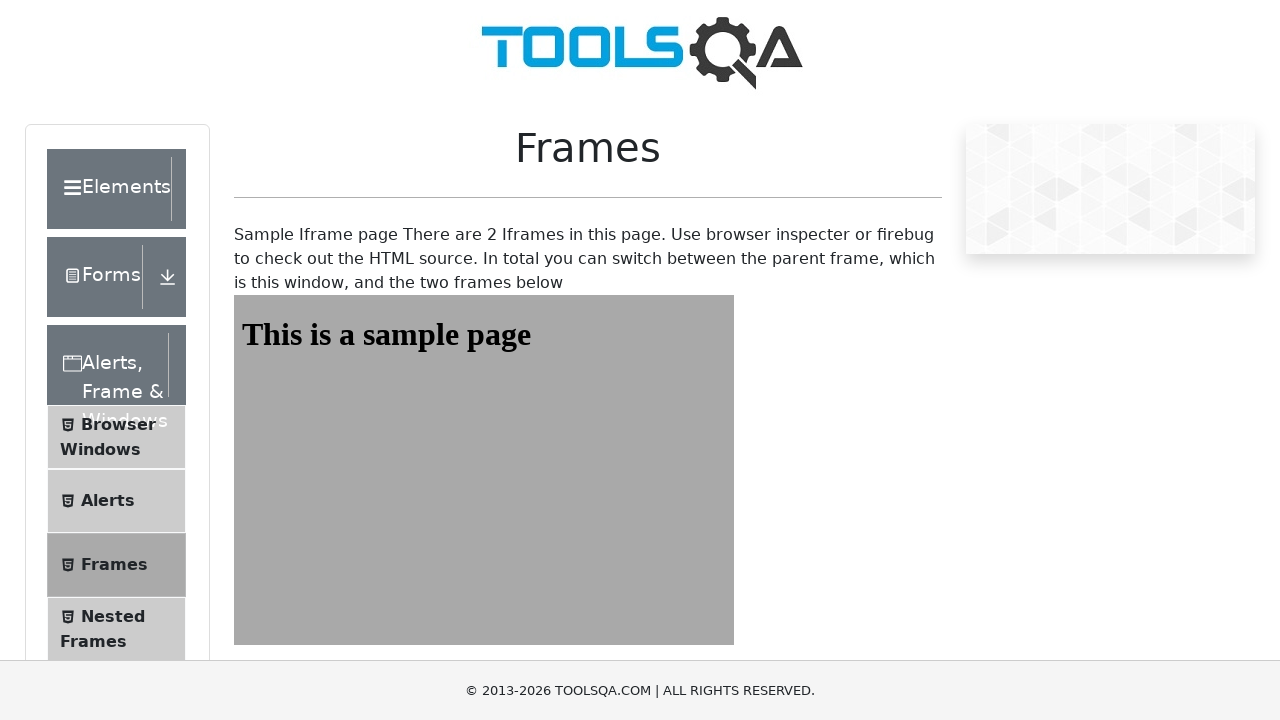

Frames wrapper loaded
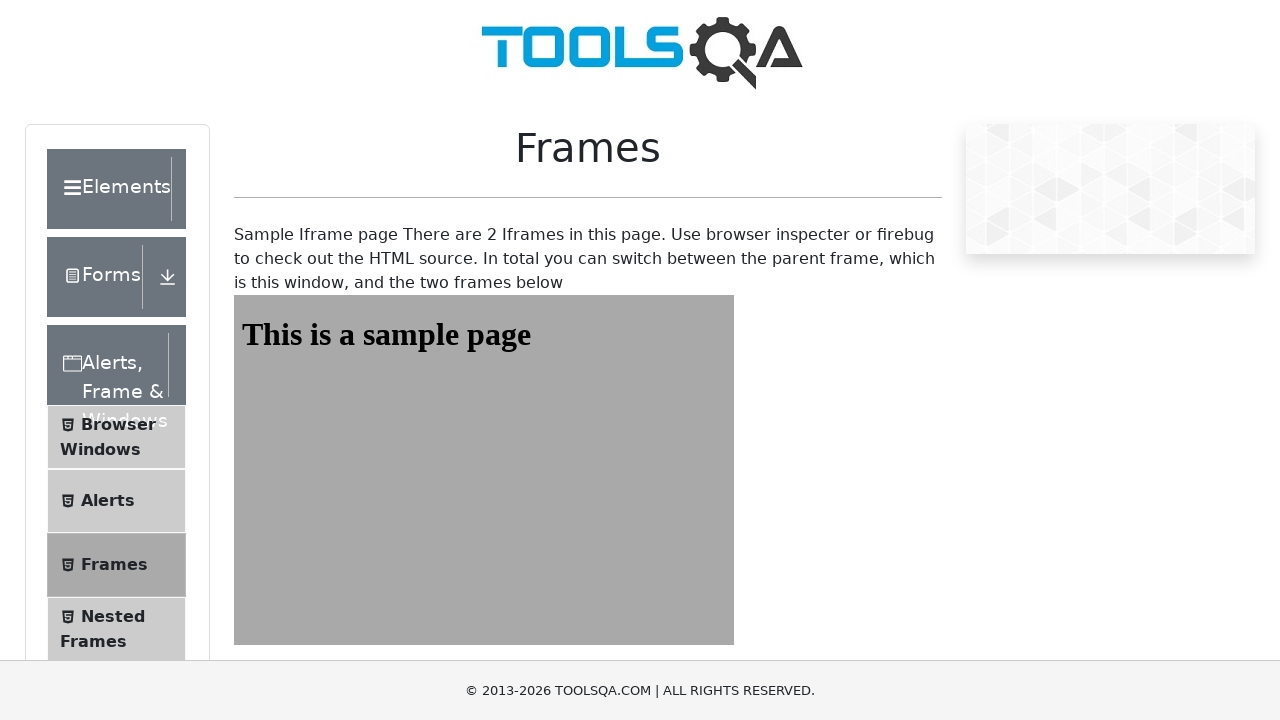

Located frame1
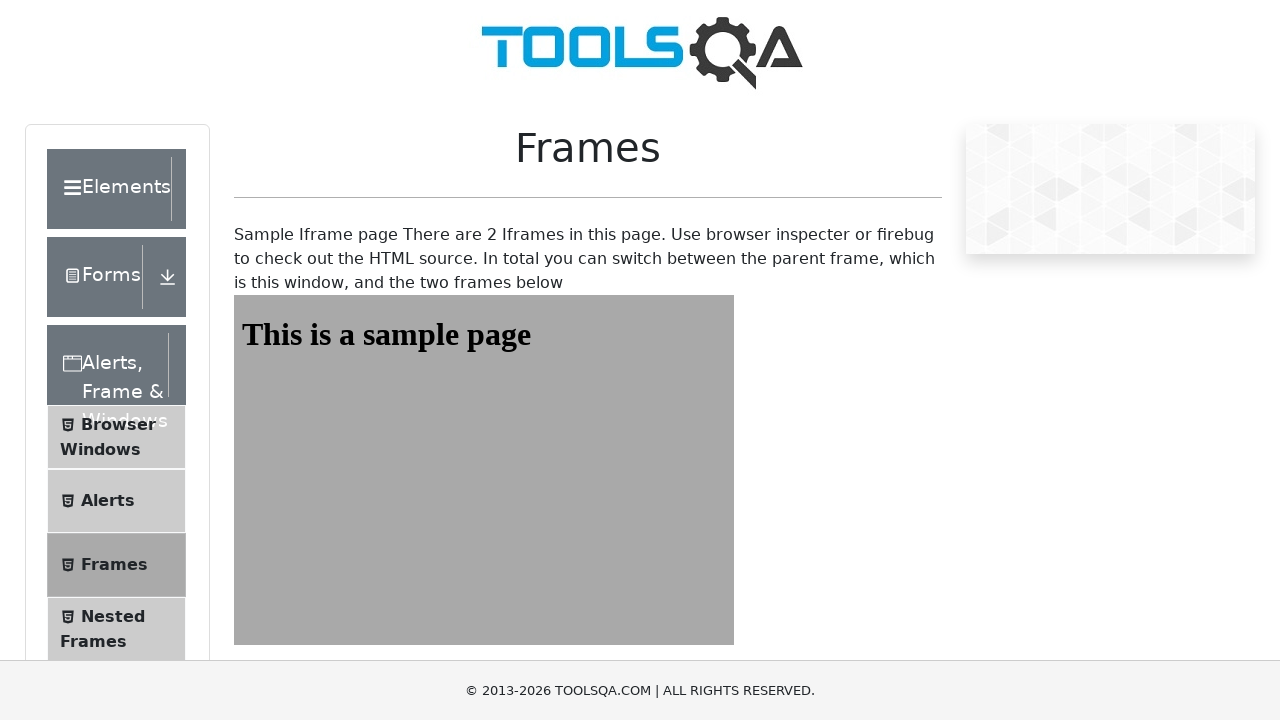

Retrieved heading text from frame1: This is a sample page
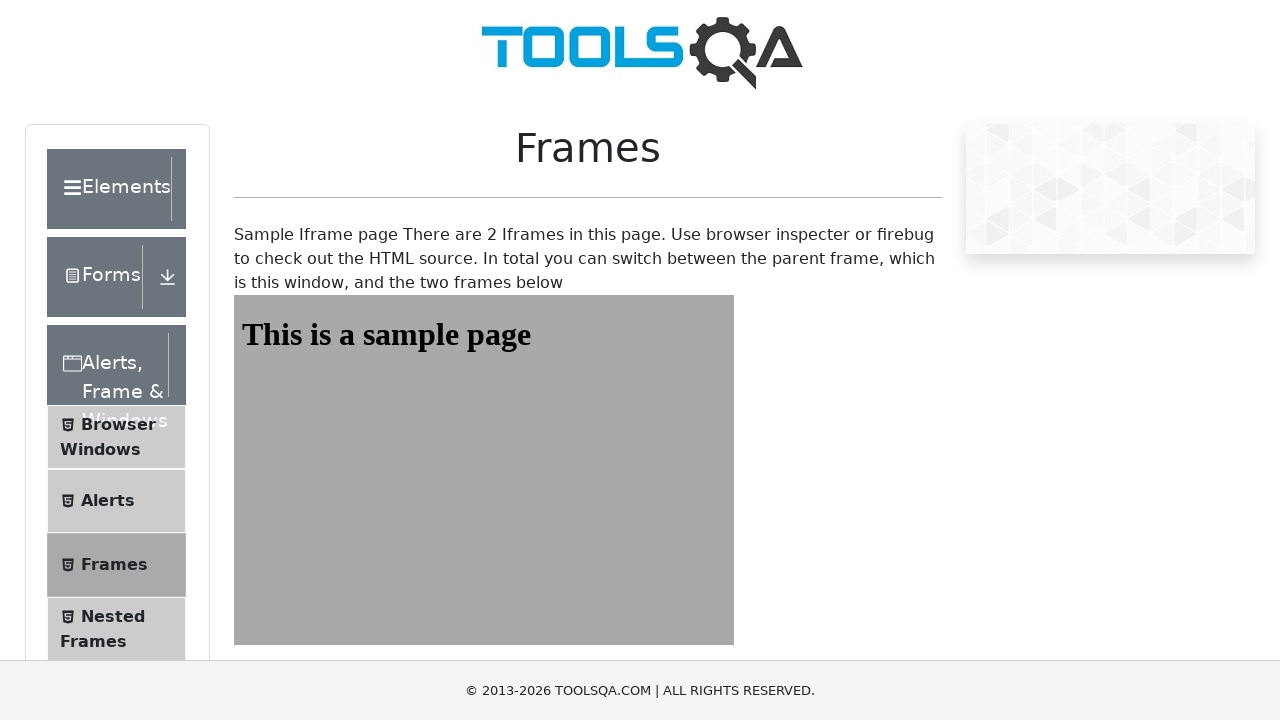

Located frame2
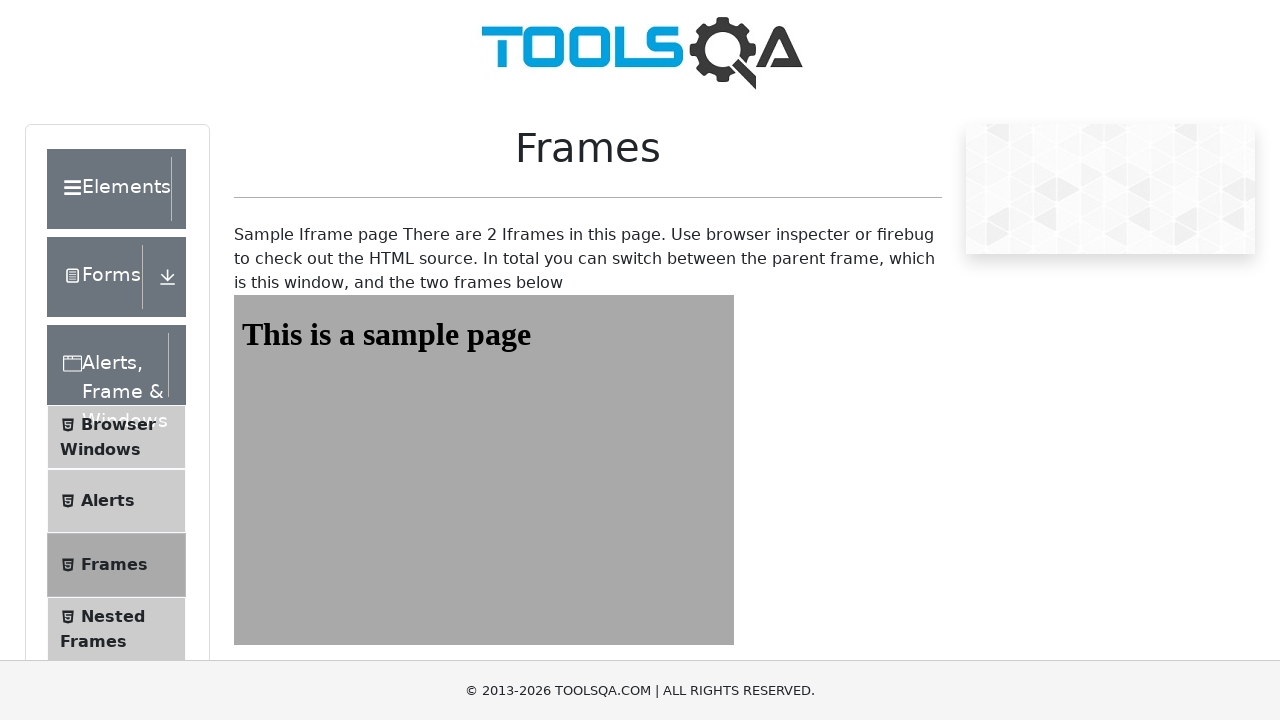

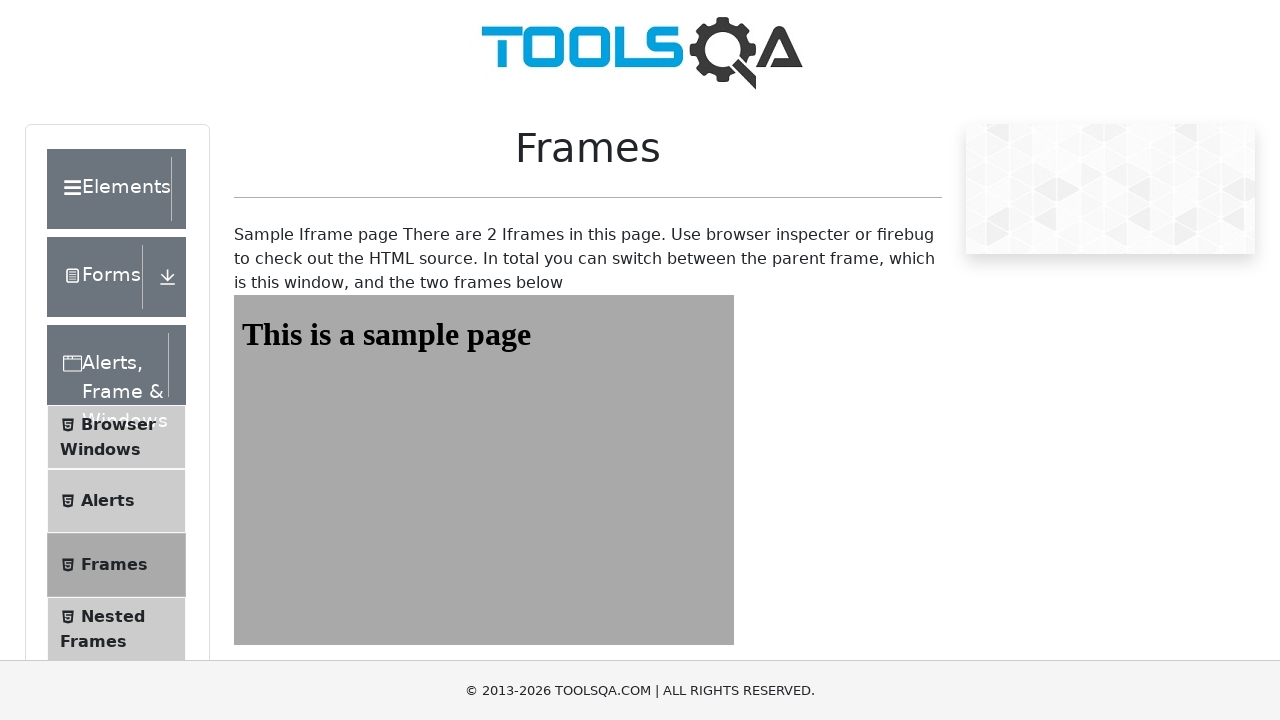